Tests clicking on a link that opens a popup window on a blog page, verifying link text locator functionality

Starting URL: http://omayo.blogspot.com/

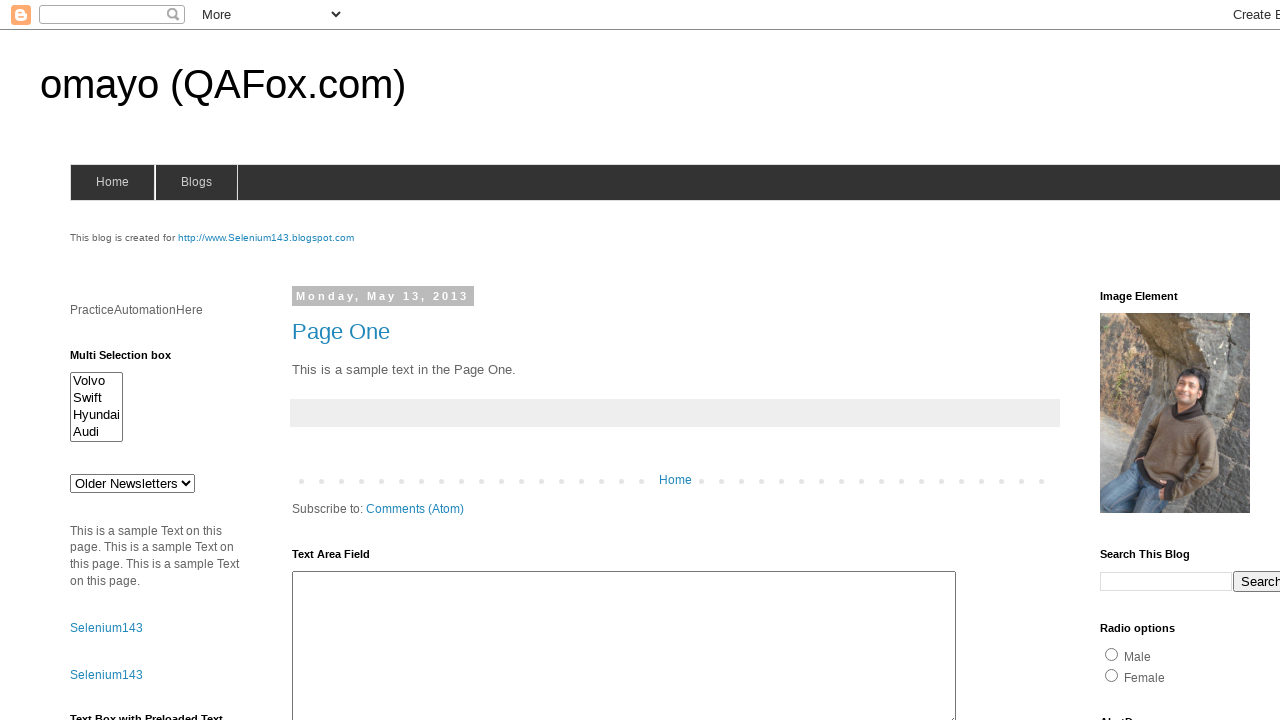

Clicked on 'Open a popup window' link using text locator at (132, 360) on text=Open a popup window
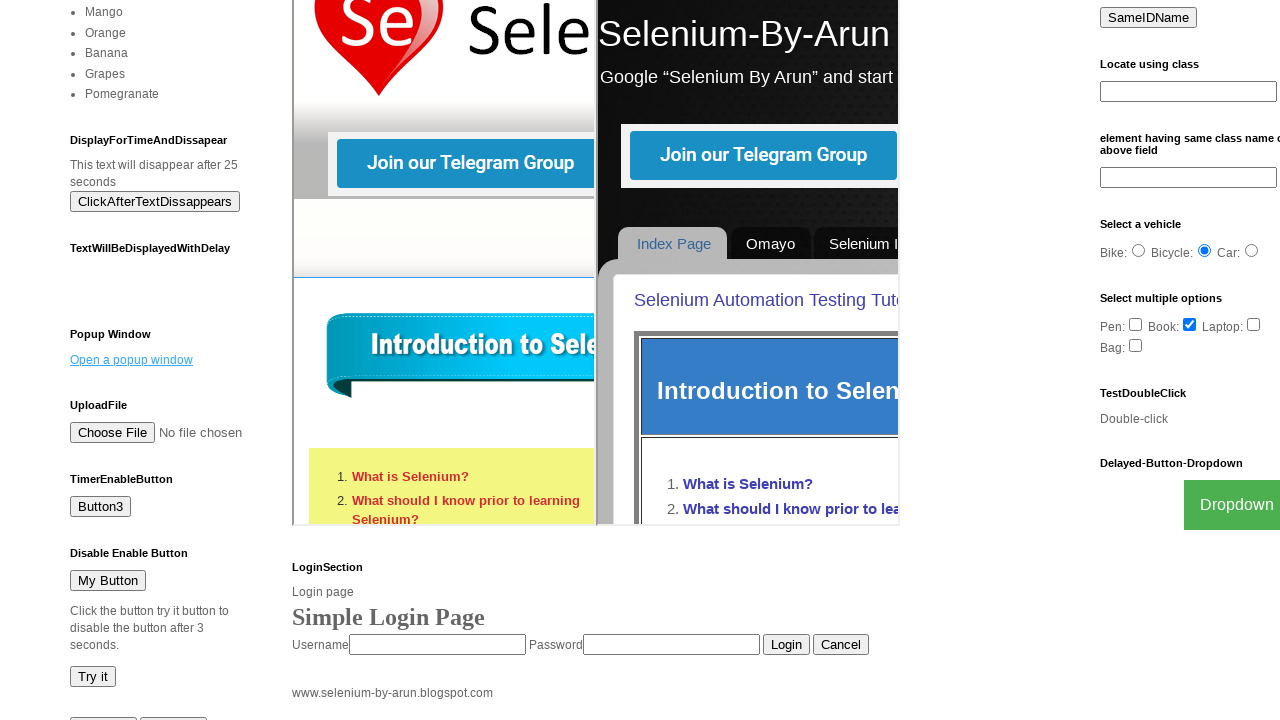

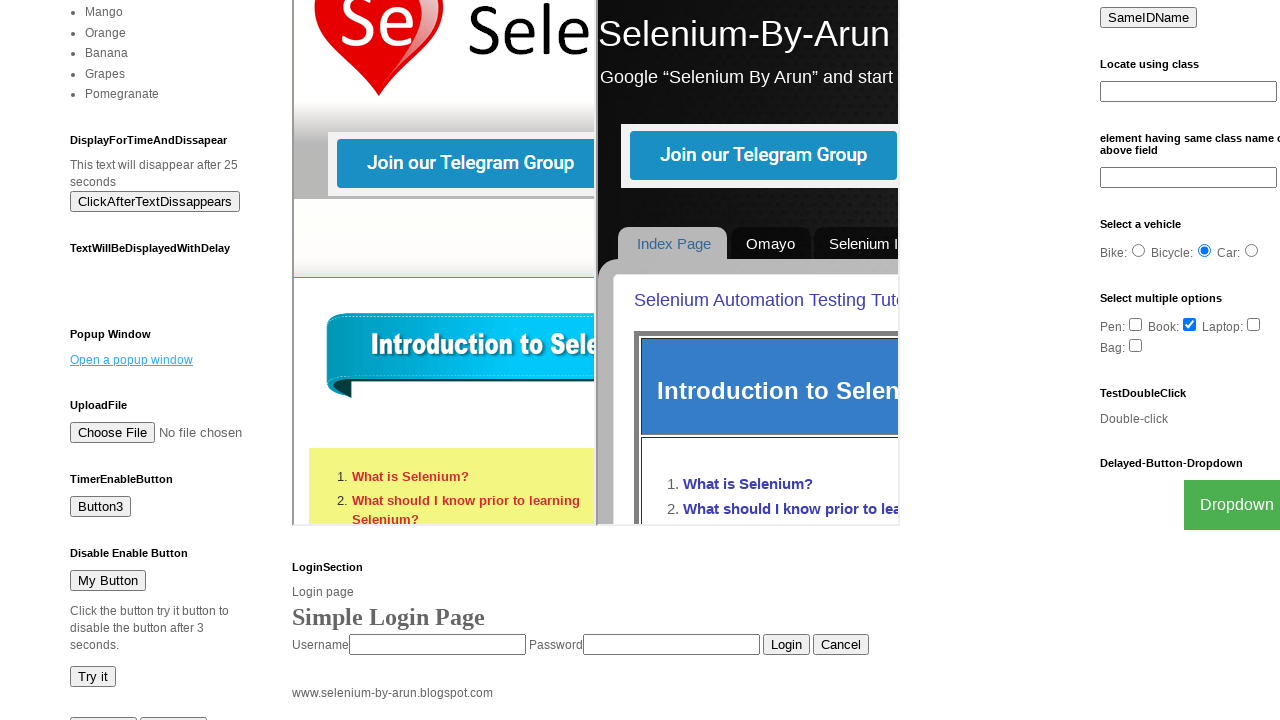